Tests AJAX functionality by clicking a button that triggers an asynchronous request and waiting for the success message to appear in the content area.

Starting URL: http://uitestingplayground.com/ajax

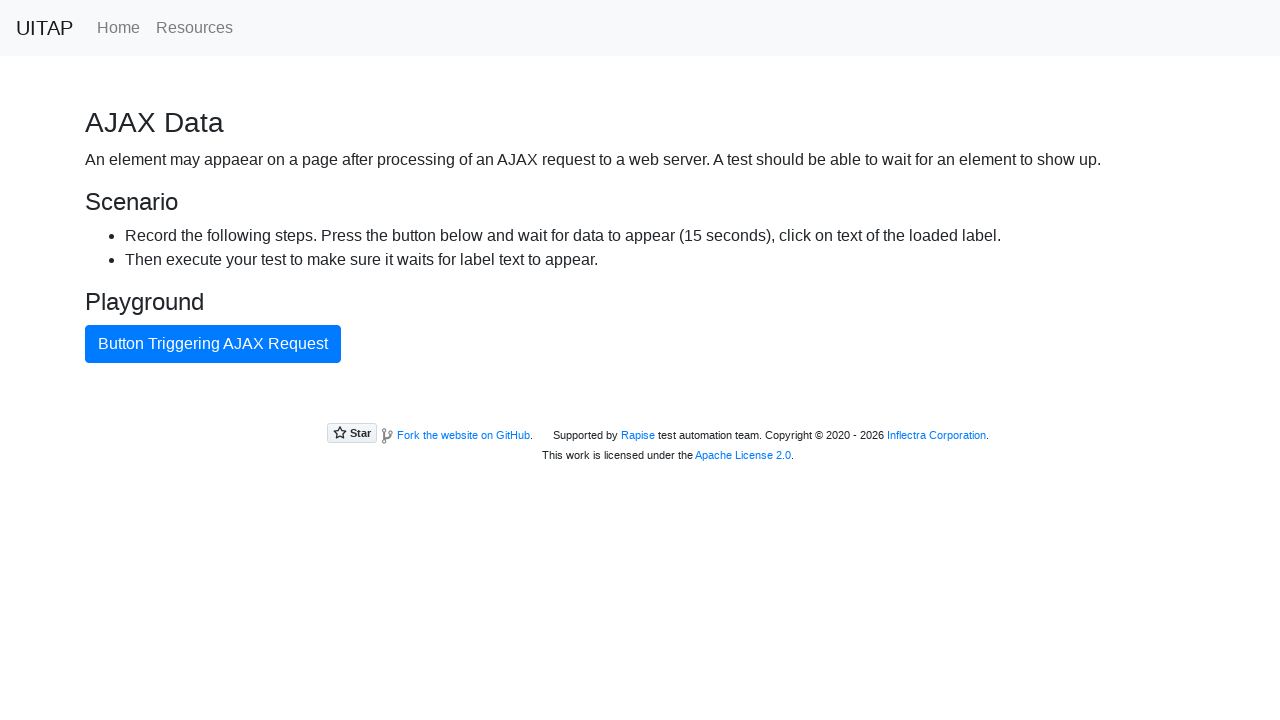

Clicked AJAX button to trigger asynchronous request at (213, 344) on #ajaxButton
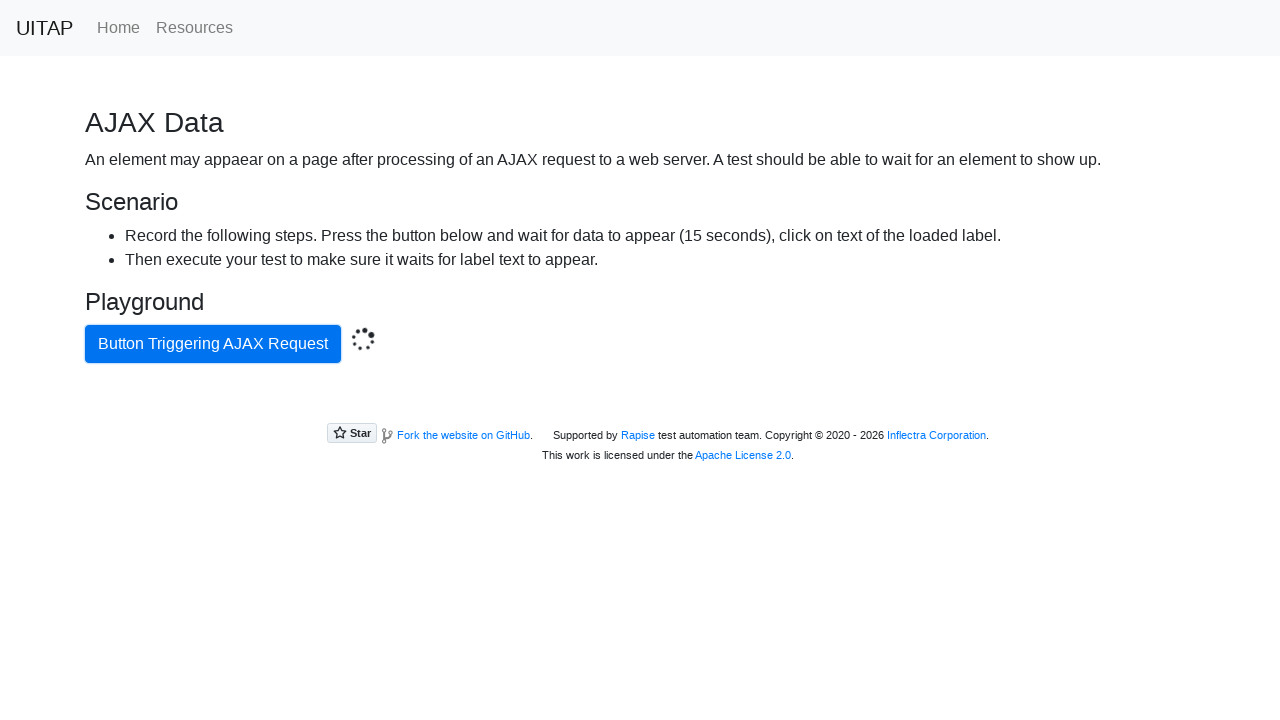

Success message appeared in content area
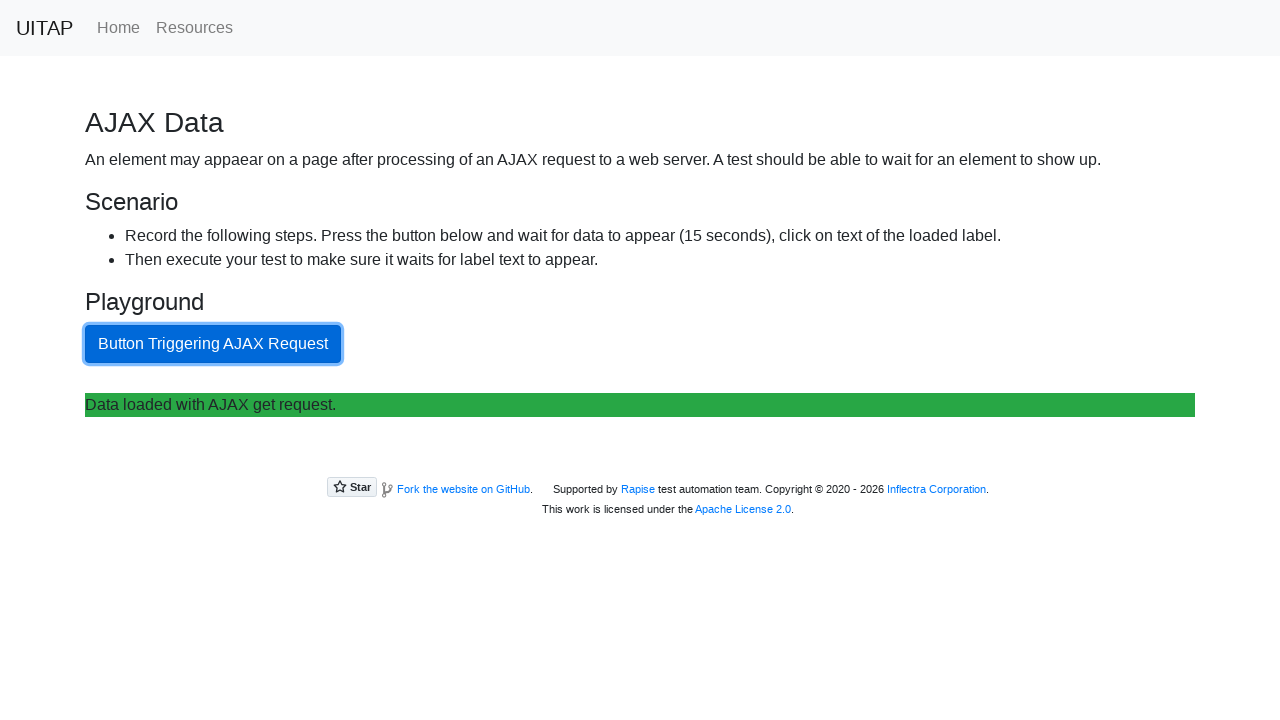

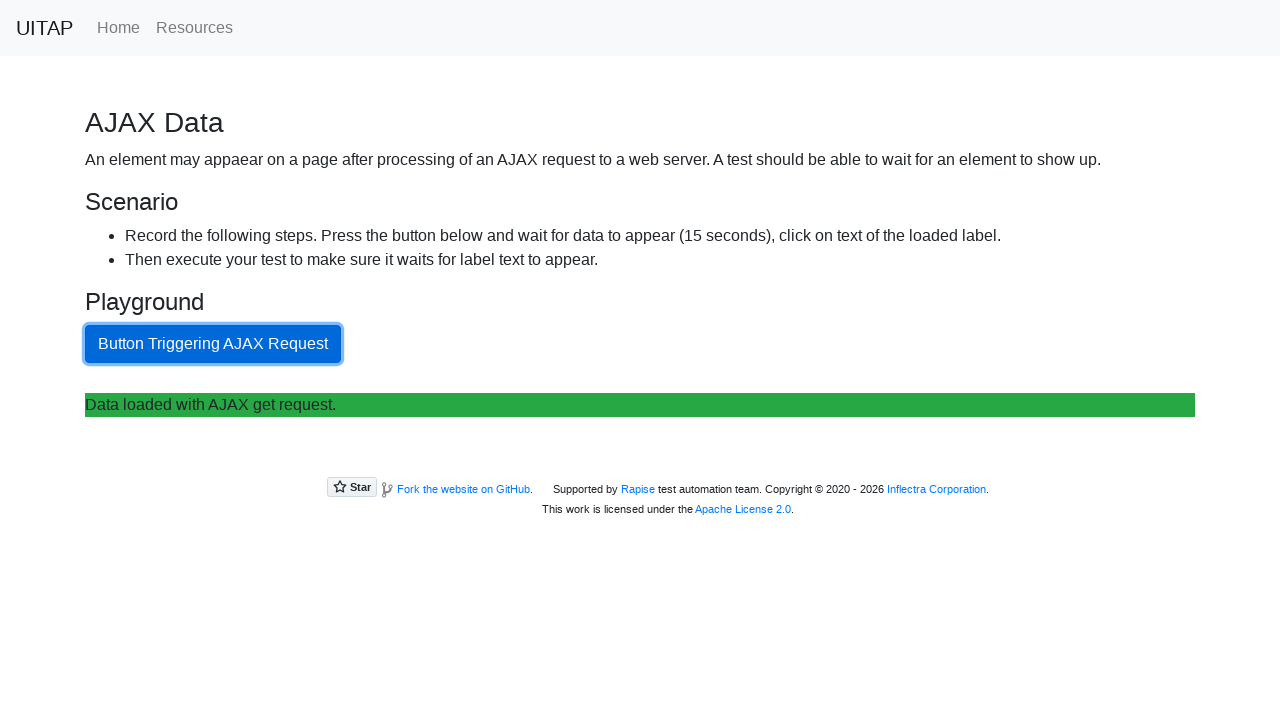